Tests filtering to display only completed items

Starting URL: https://demo.playwright.dev/todomvc

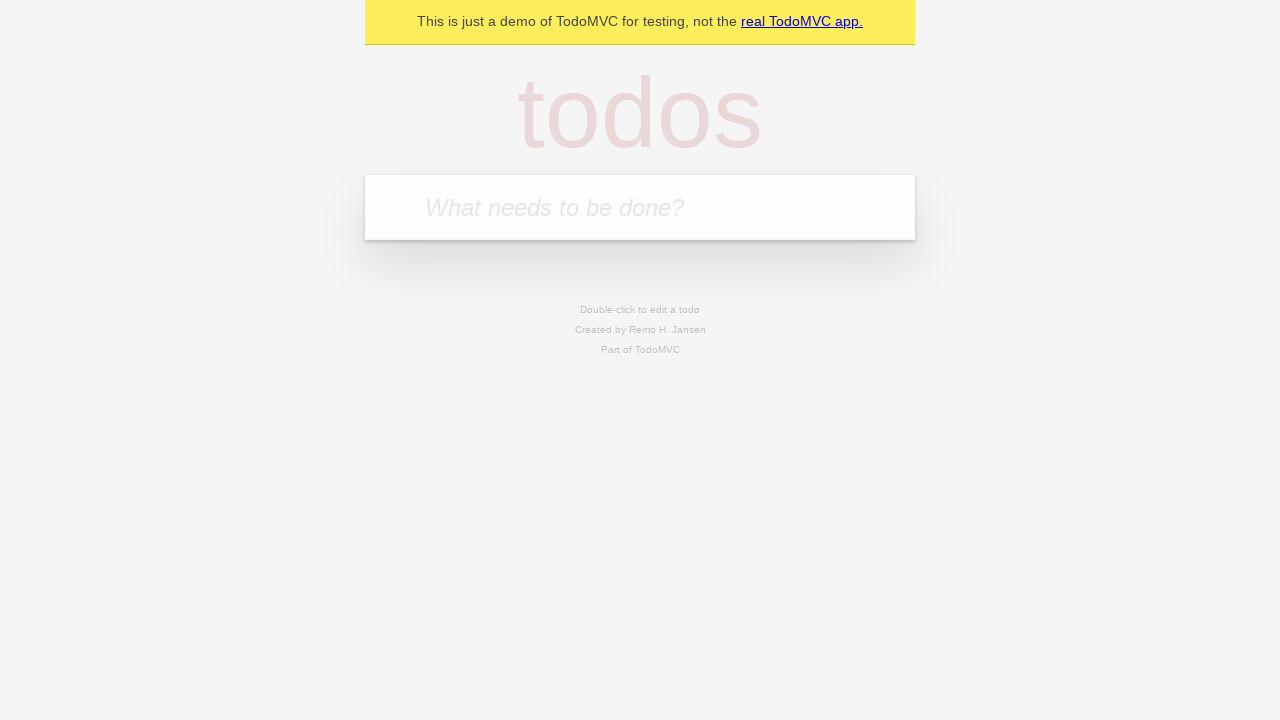

Filled todo input with 'buy some cheese' on internal:attr=[placeholder="What needs to be done?"i]
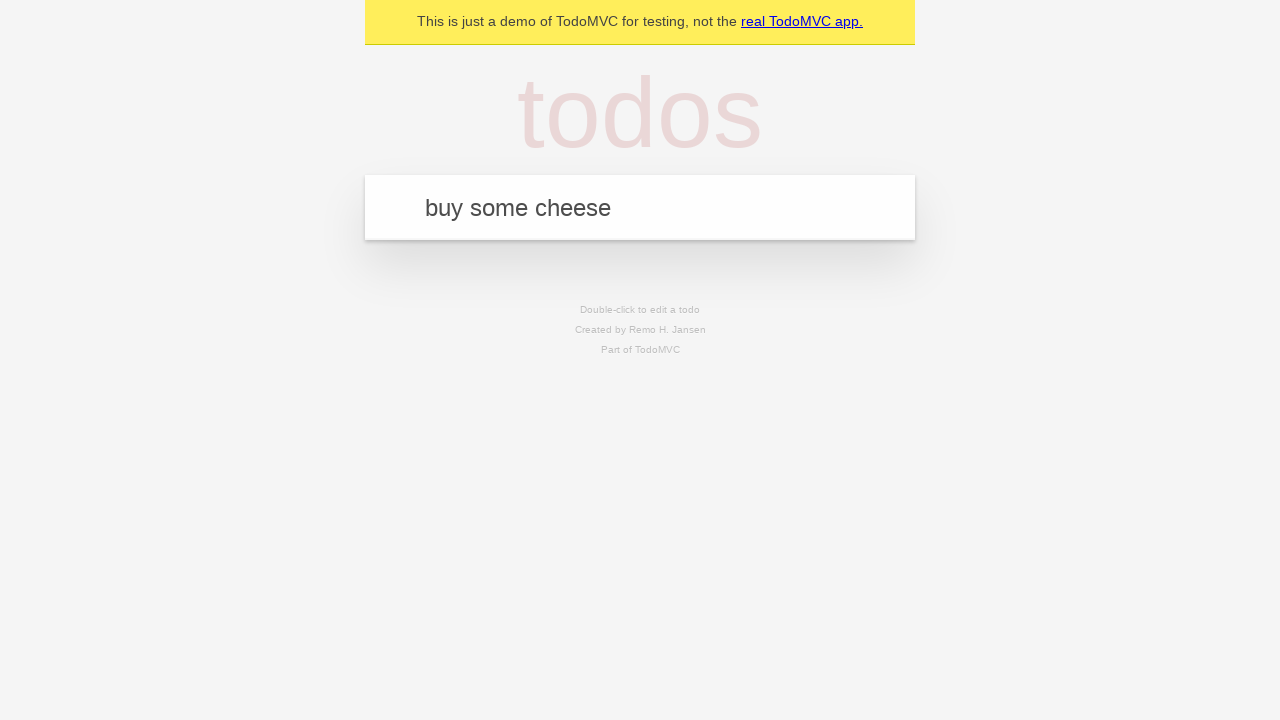

Pressed Enter to add todo 'buy some cheese' on internal:attr=[placeholder="What needs to be done?"i]
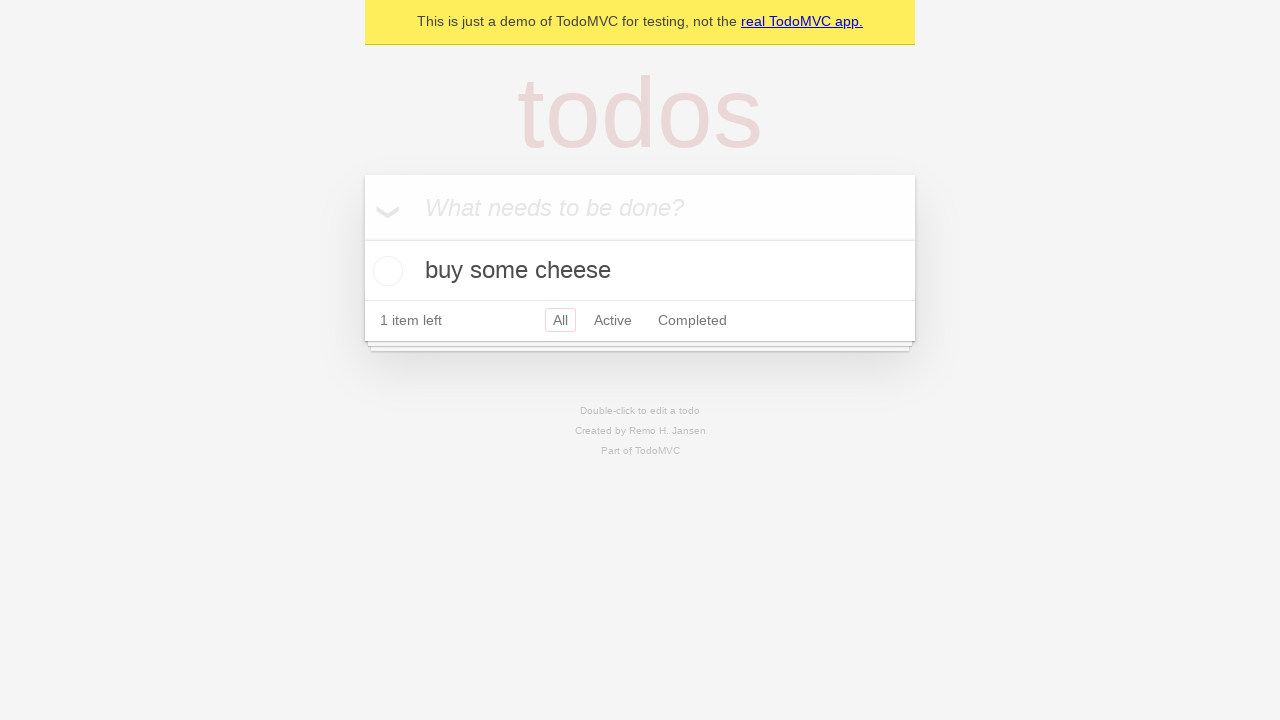

Filled todo input with 'feed the cat' on internal:attr=[placeholder="What needs to be done?"i]
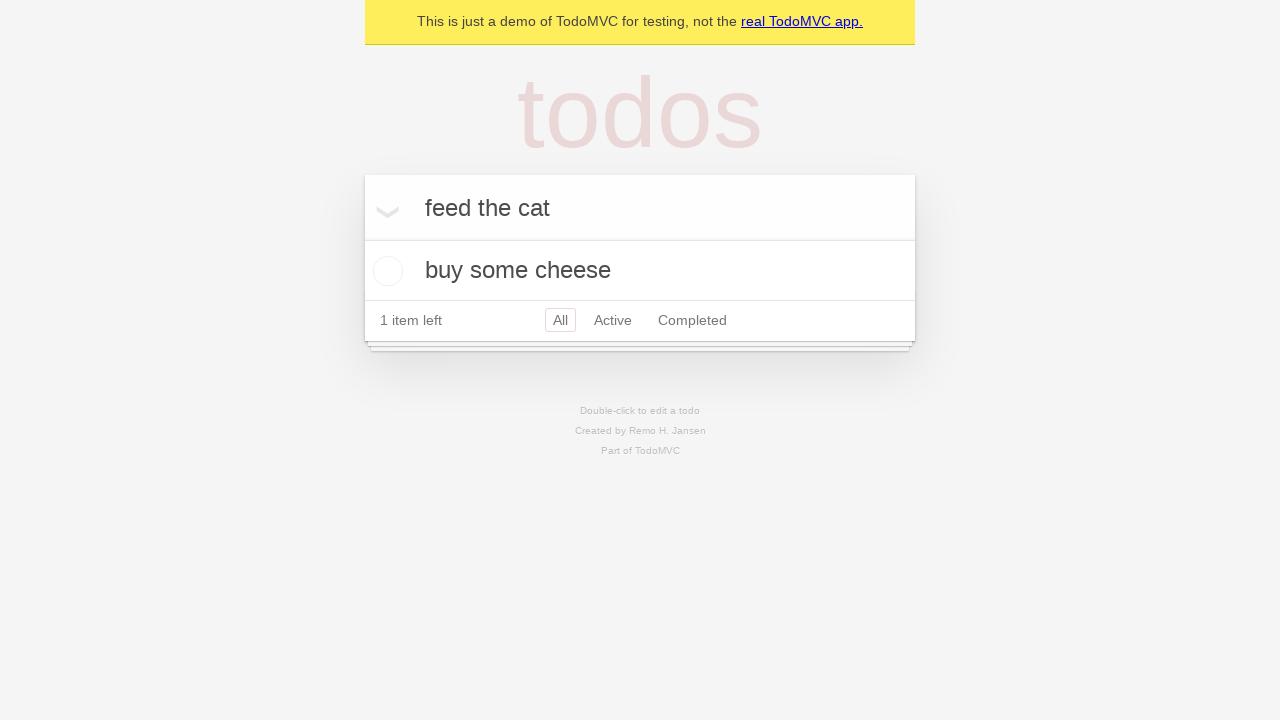

Pressed Enter to add todo 'feed the cat' on internal:attr=[placeholder="What needs to be done?"i]
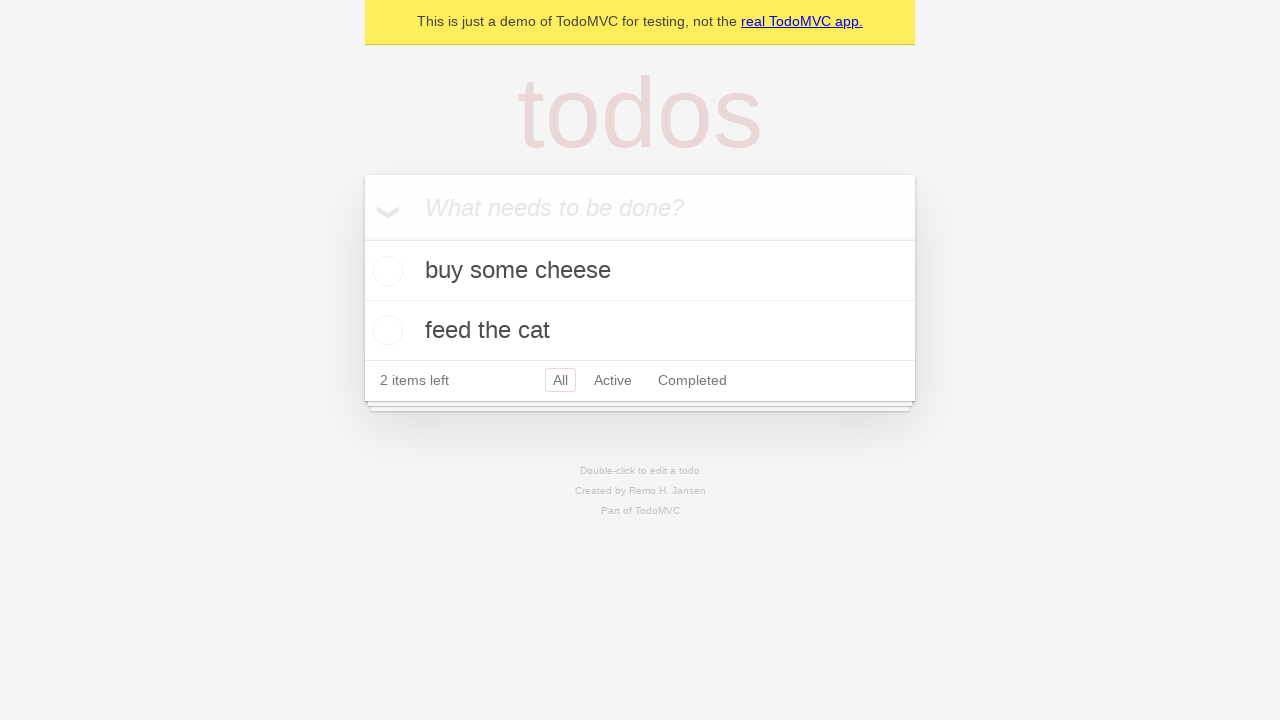

Filled todo input with 'book a doctors appointment' on internal:attr=[placeholder="What needs to be done?"i]
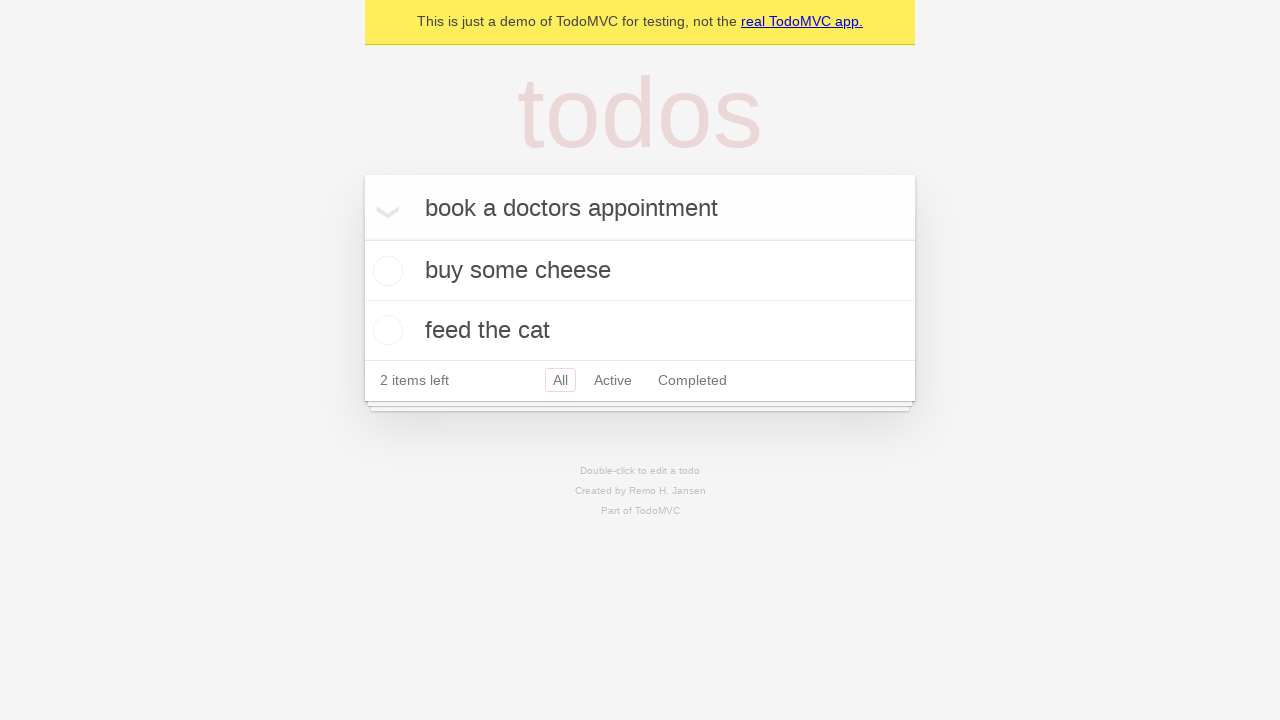

Pressed Enter to add todo 'book a doctors appointment' on internal:attr=[placeholder="What needs to be done?"i]
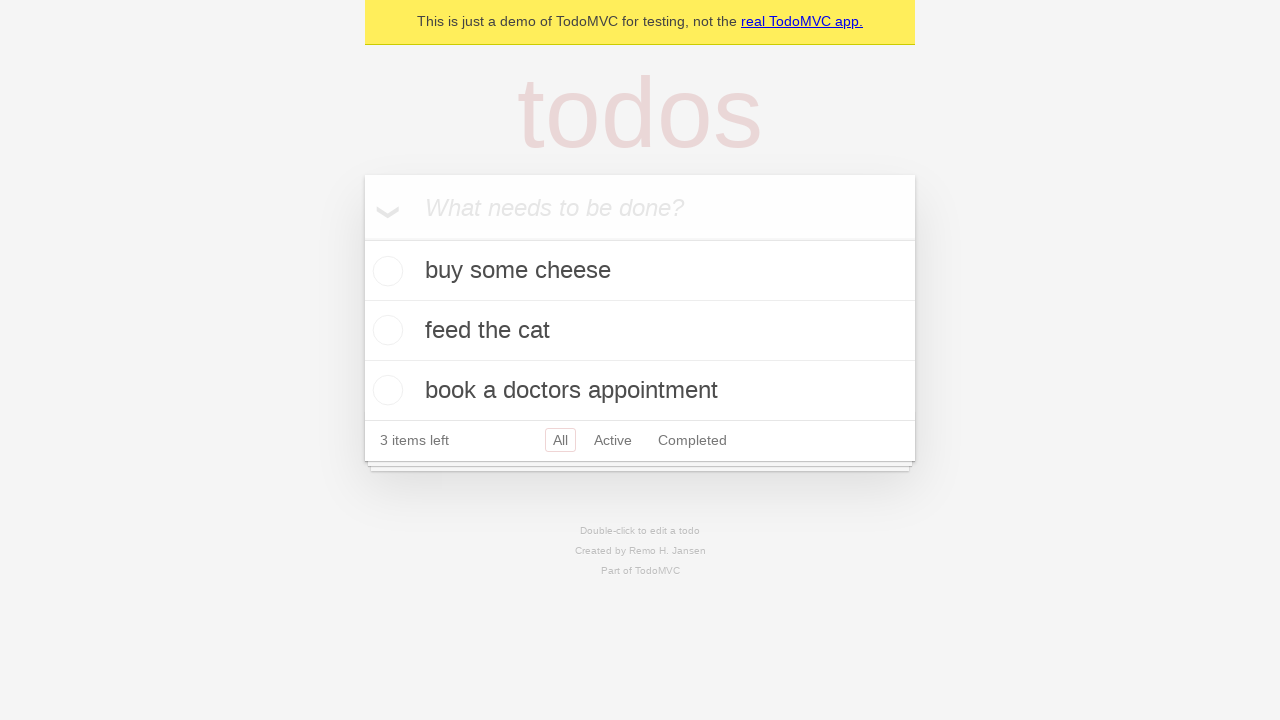

Waited for all 3 todo items to load
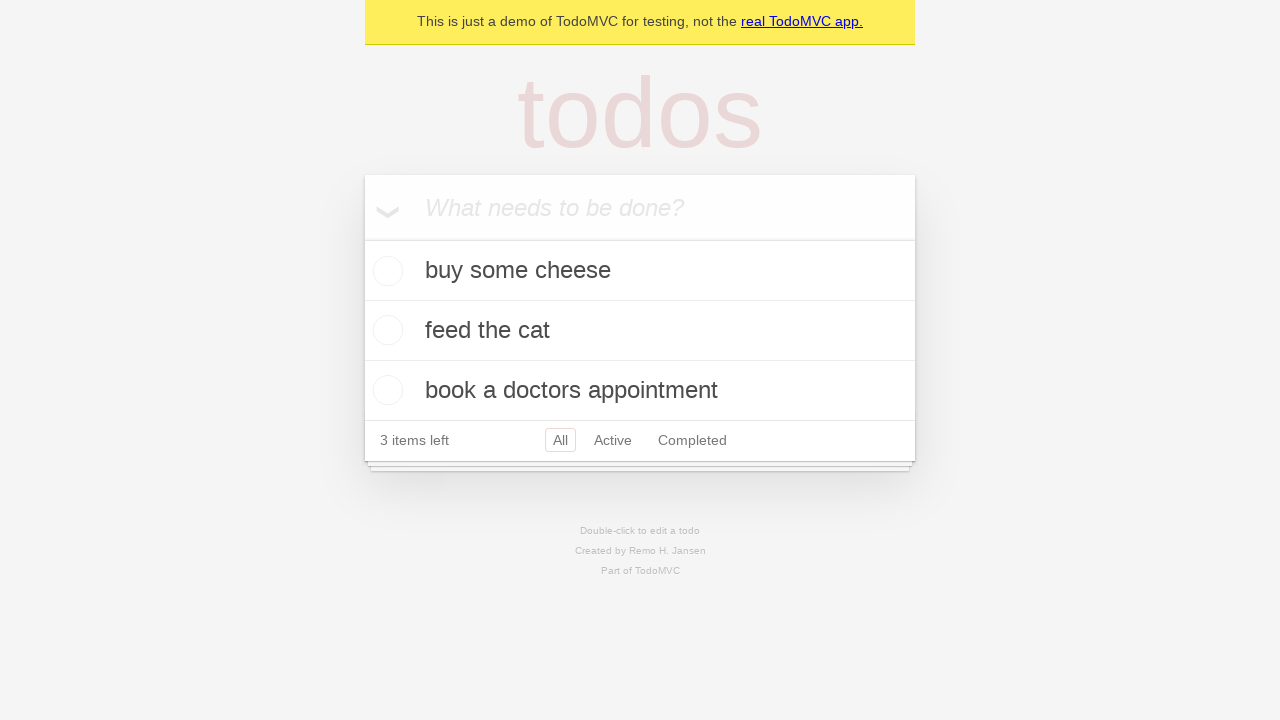

Checked the second todo item as completed at (385, 330) on internal:testid=[data-testid="todo-item"s] >> nth=1 >> internal:role=checkbox
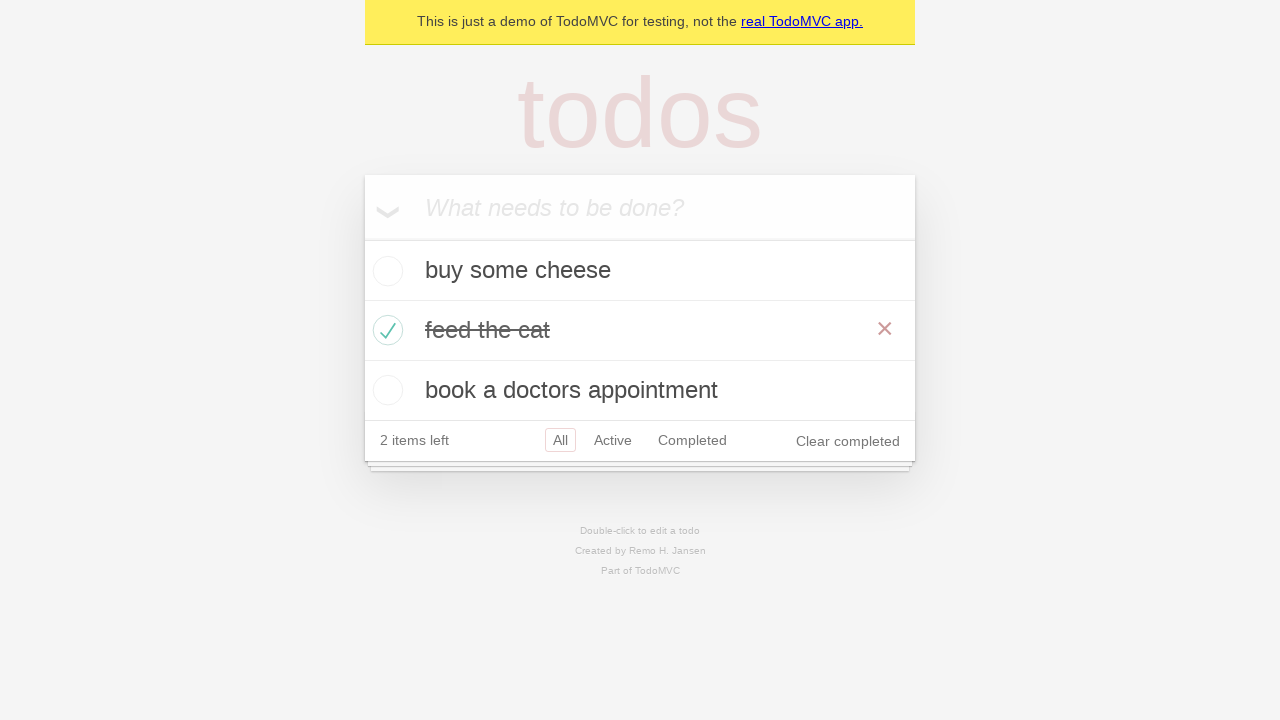

Clicked Completed filter link at (692, 440) on internal:role=link[name="Completed"i]
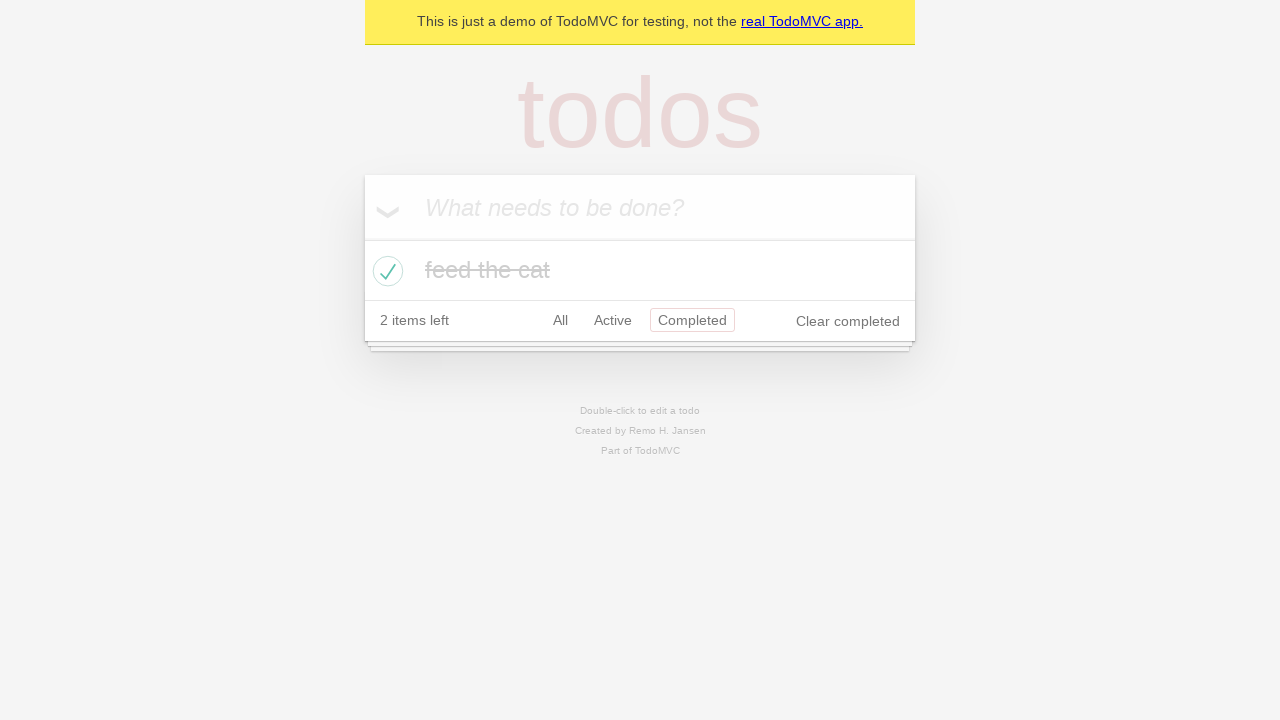

Filtered view loaded showing only 1 completed item
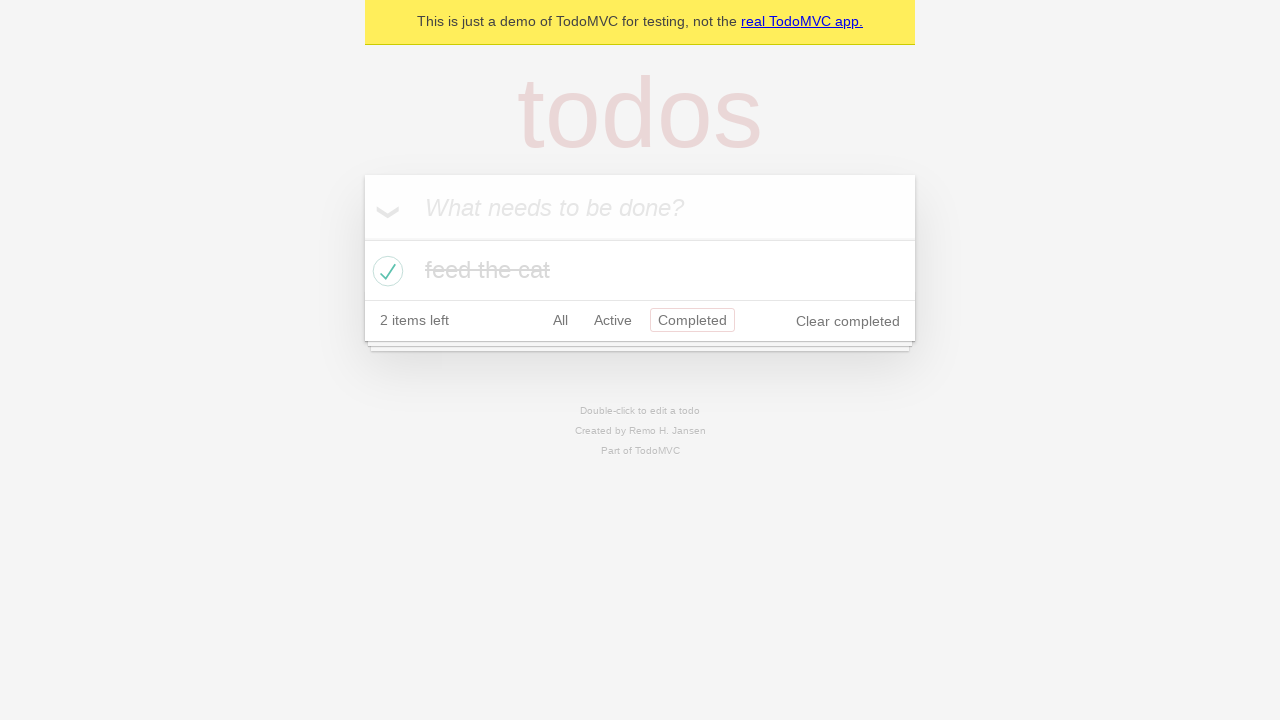

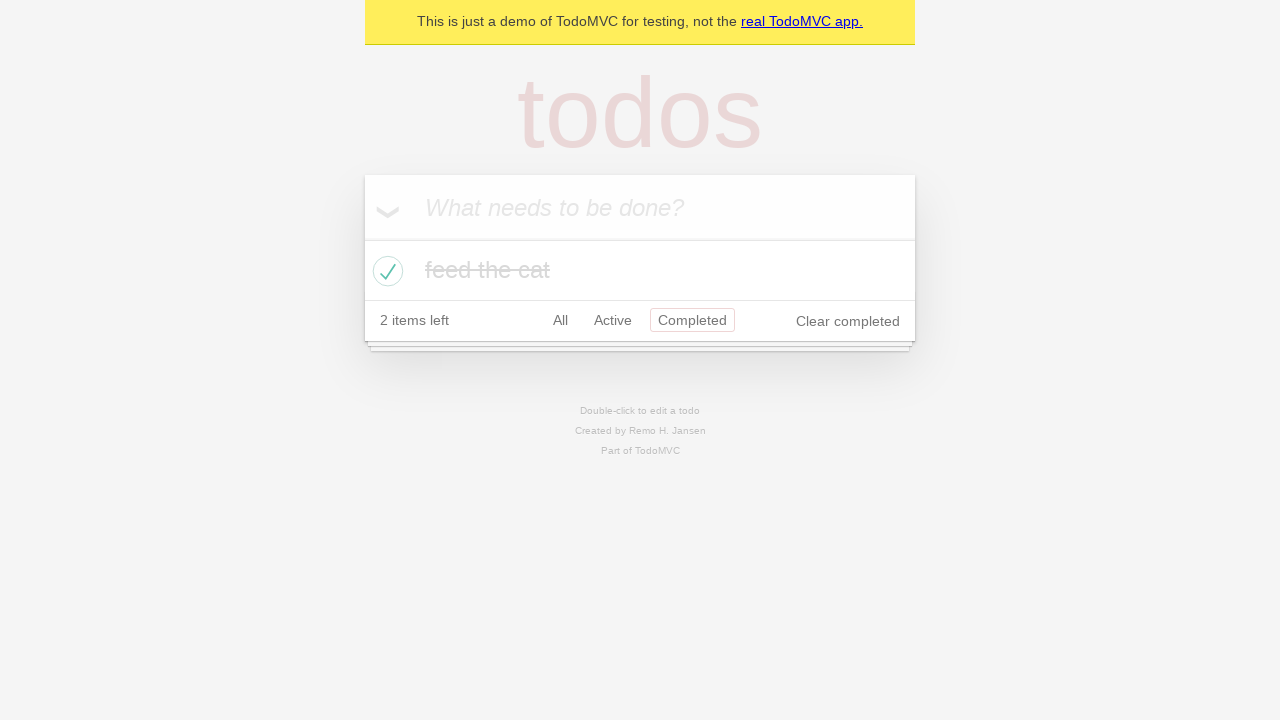